Tests the hide and show functionality of a text box, then fills it with text using JavaScript execution

Starting URL: https://www.letskodeit.com/practice

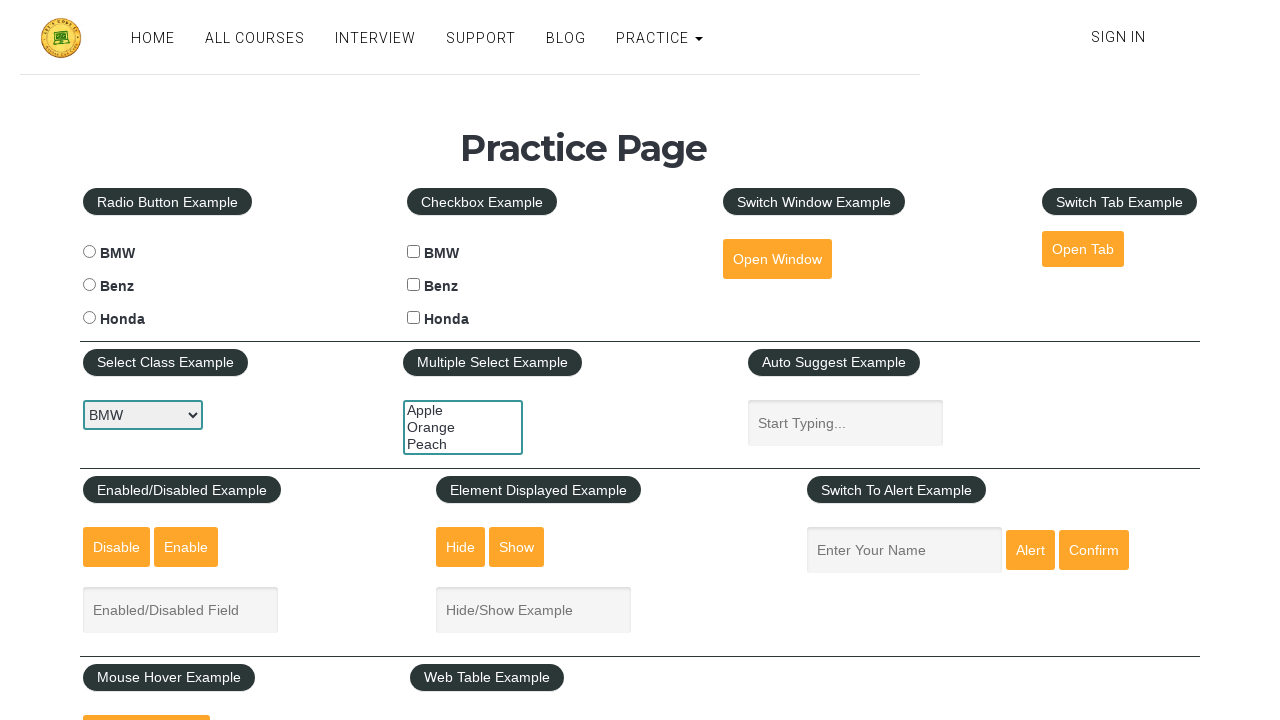

Clicked the hide textbox button at (461, 547) on #hide-textbox
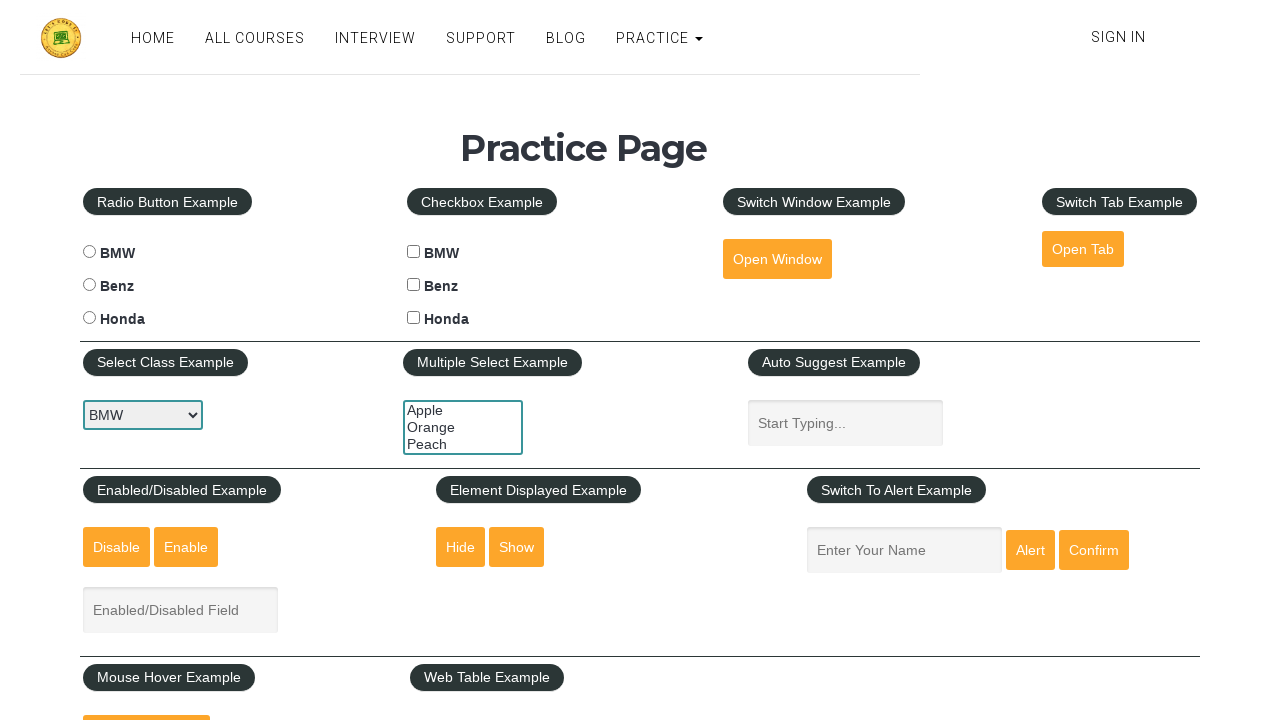

Waited 2 seconds for hide animation to complete
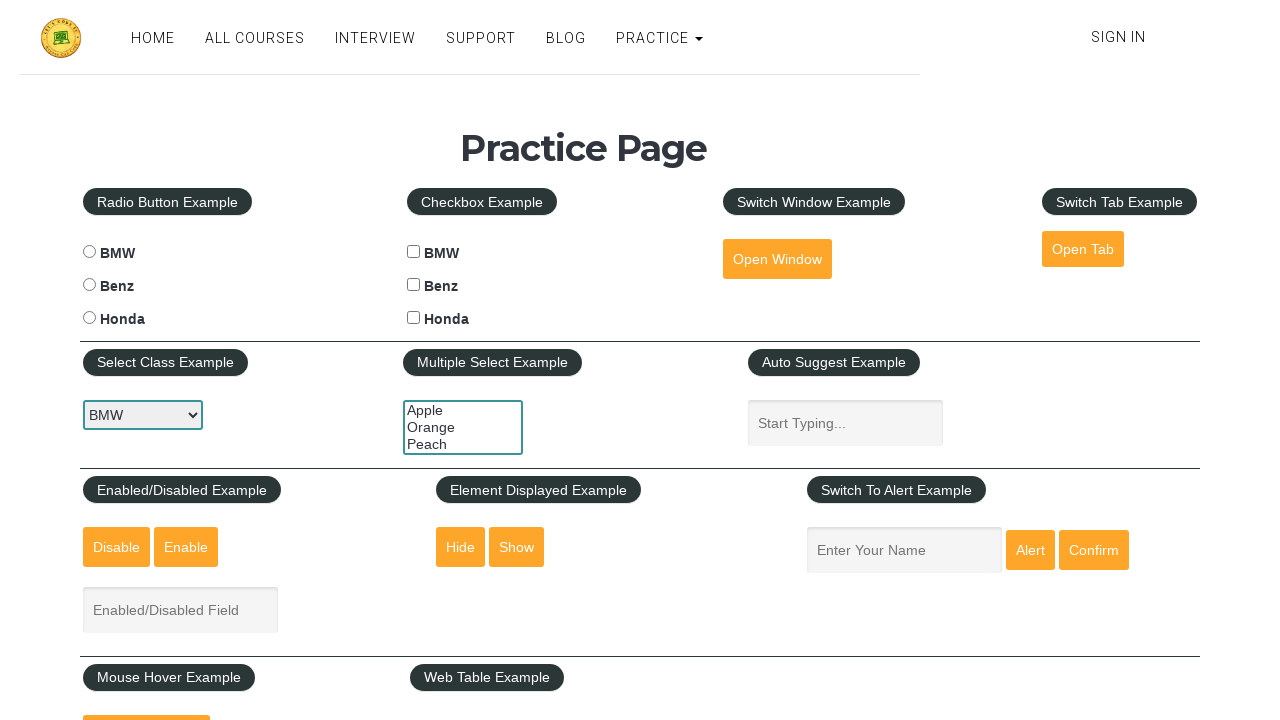

Clicked the show textbox button using JavaScript
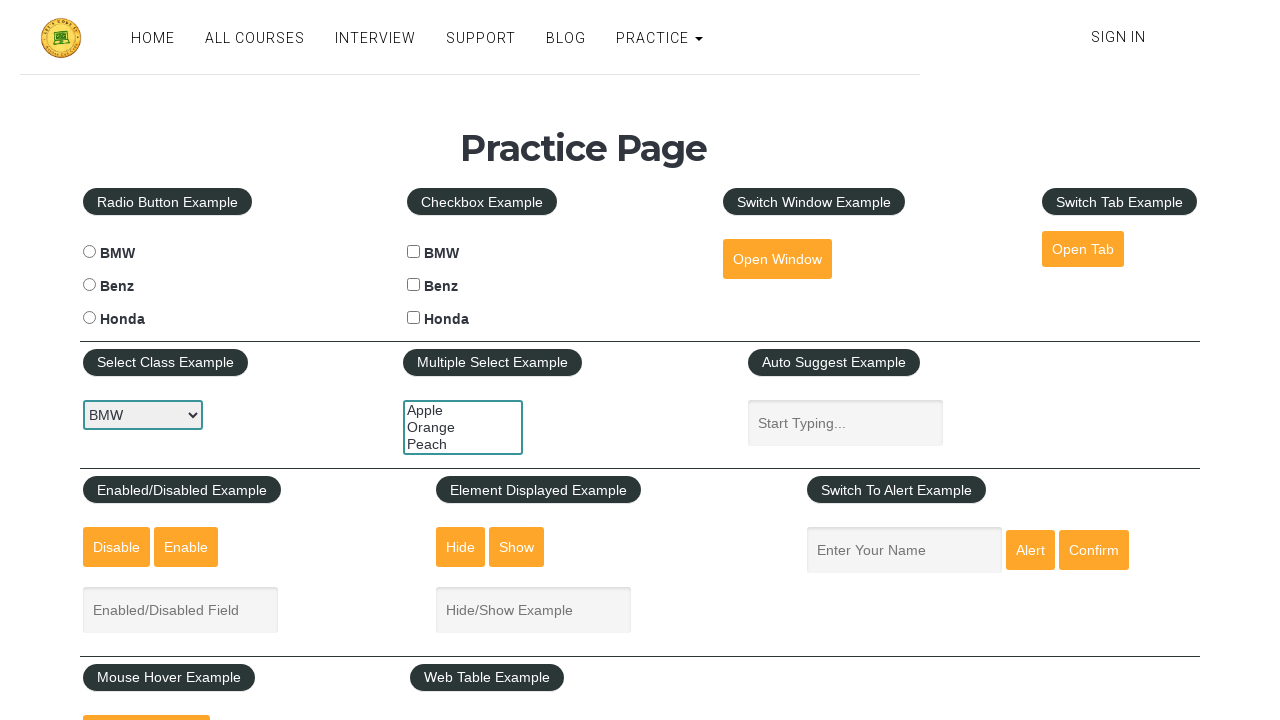

Filled the textbox with 'tyagiji' using JavaScript execution
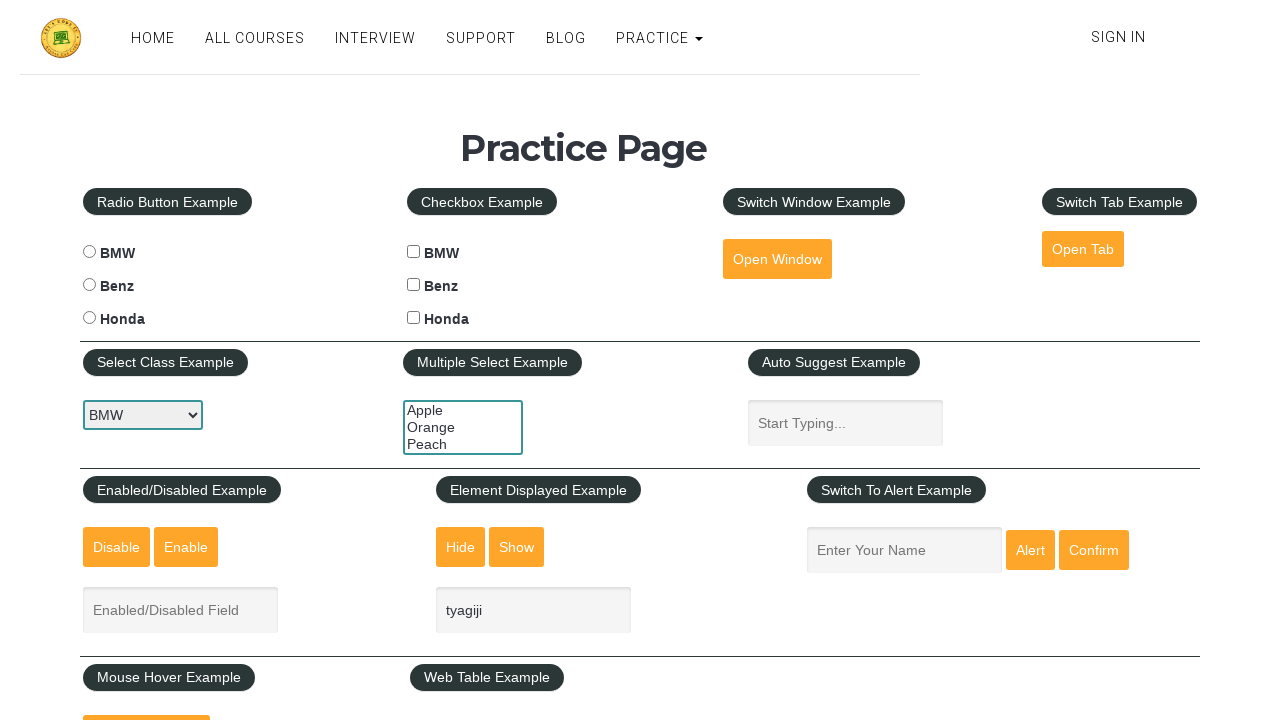

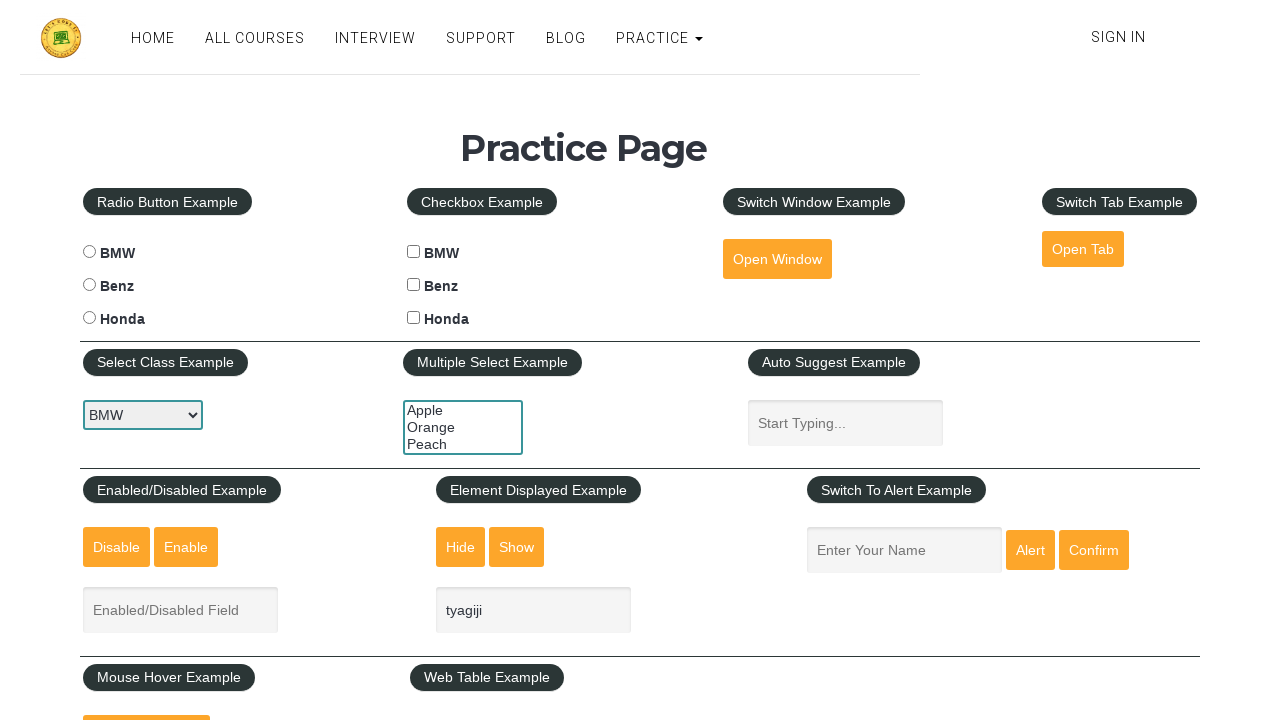